Tests navigation to Desktop section by clicking the Desktop menu link and verifying the section title

Starting URL: https://www.telerik.com/support/demos

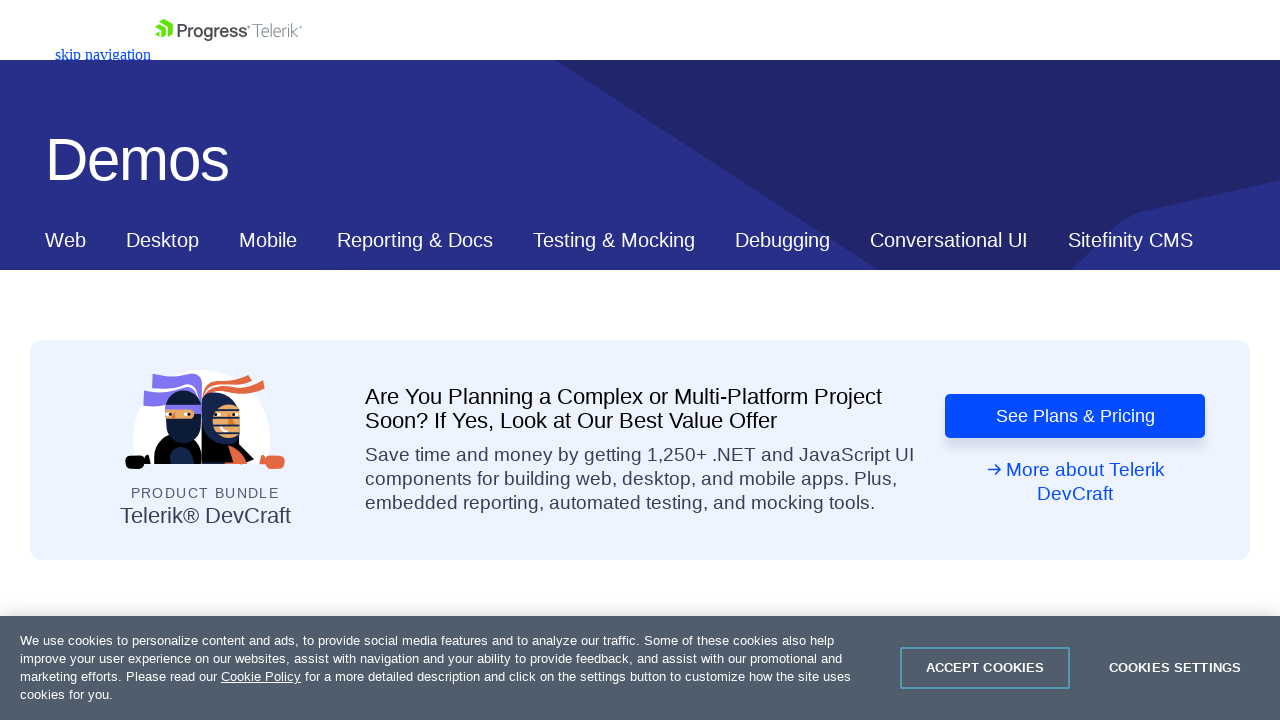

Clicked Desktop menu link at (162, 240) on xpath=//*[@id="ContentPlaceholder1_T53129E6C012_Col00"]/nav/div/div[2]/a[2]
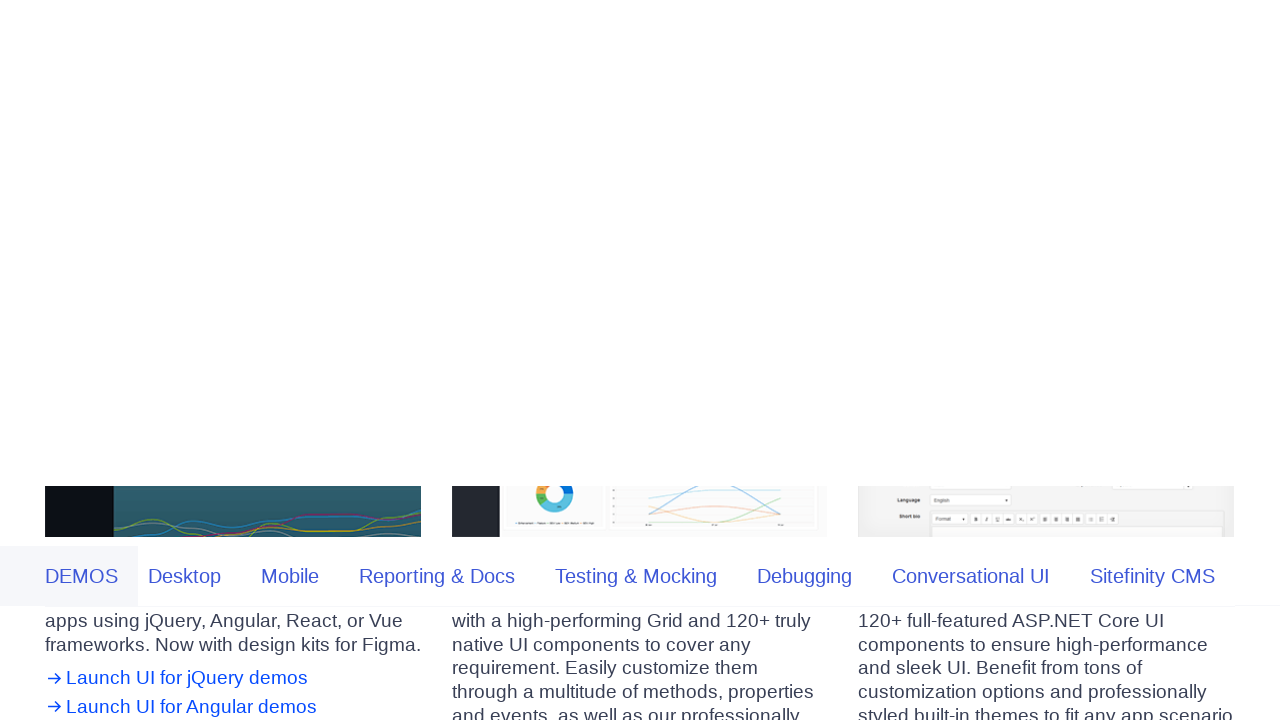

Located Desktop section element
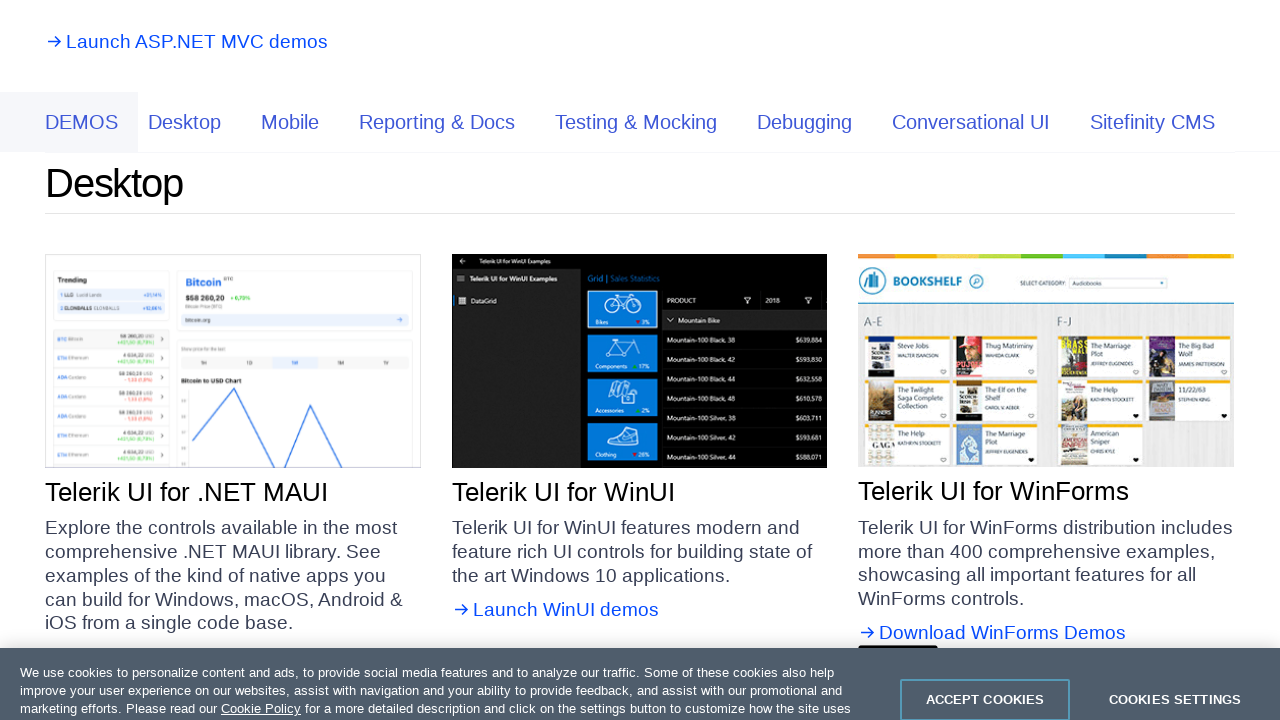

Verified Desktop section title displays correctly
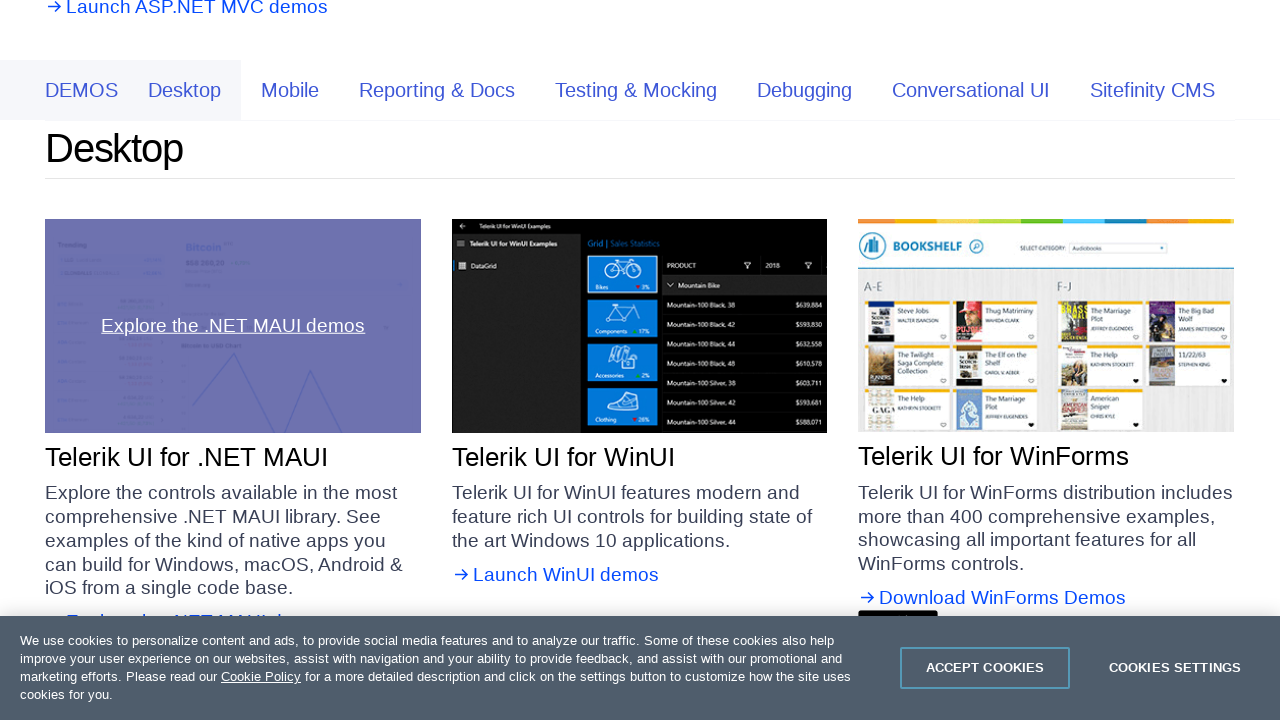

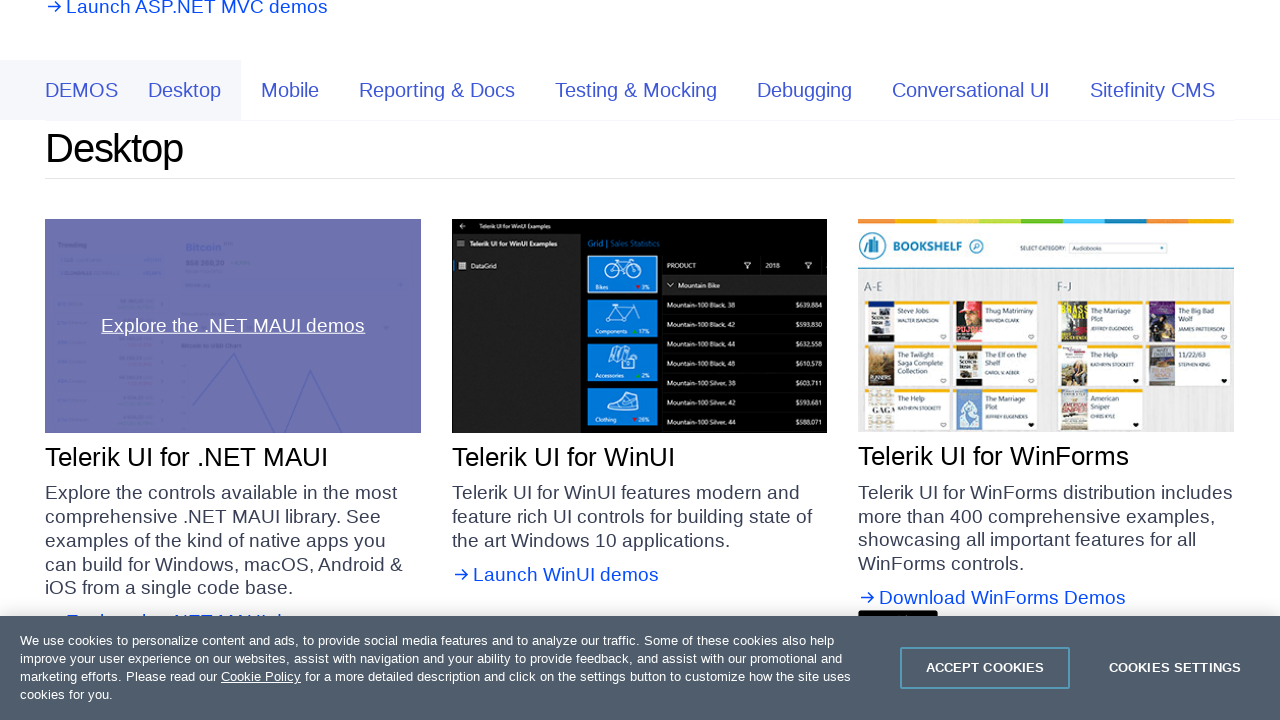